Tests right-click (context menu) functionality on a button and verifies the corresponding label appears

Starting URL: https://demoqa.com/buttons

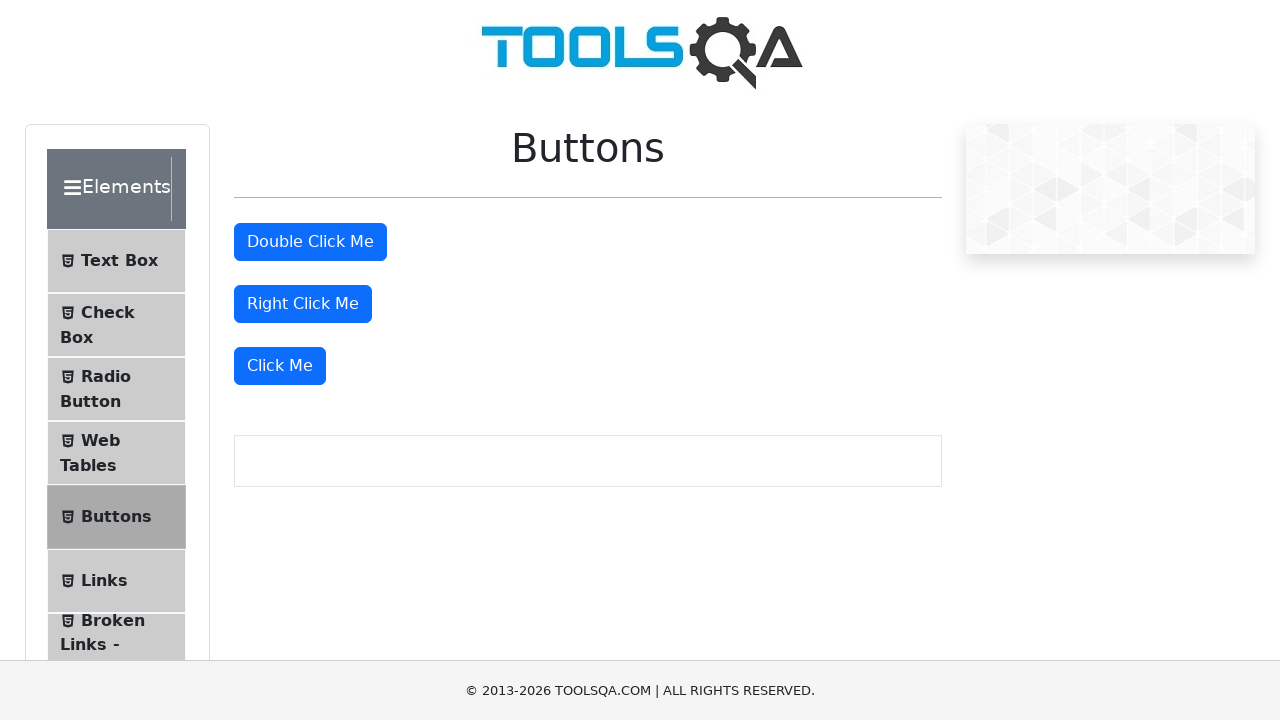

Right-clicked the 'Right Click Me' button at (303, 304) on #rightClickBtn
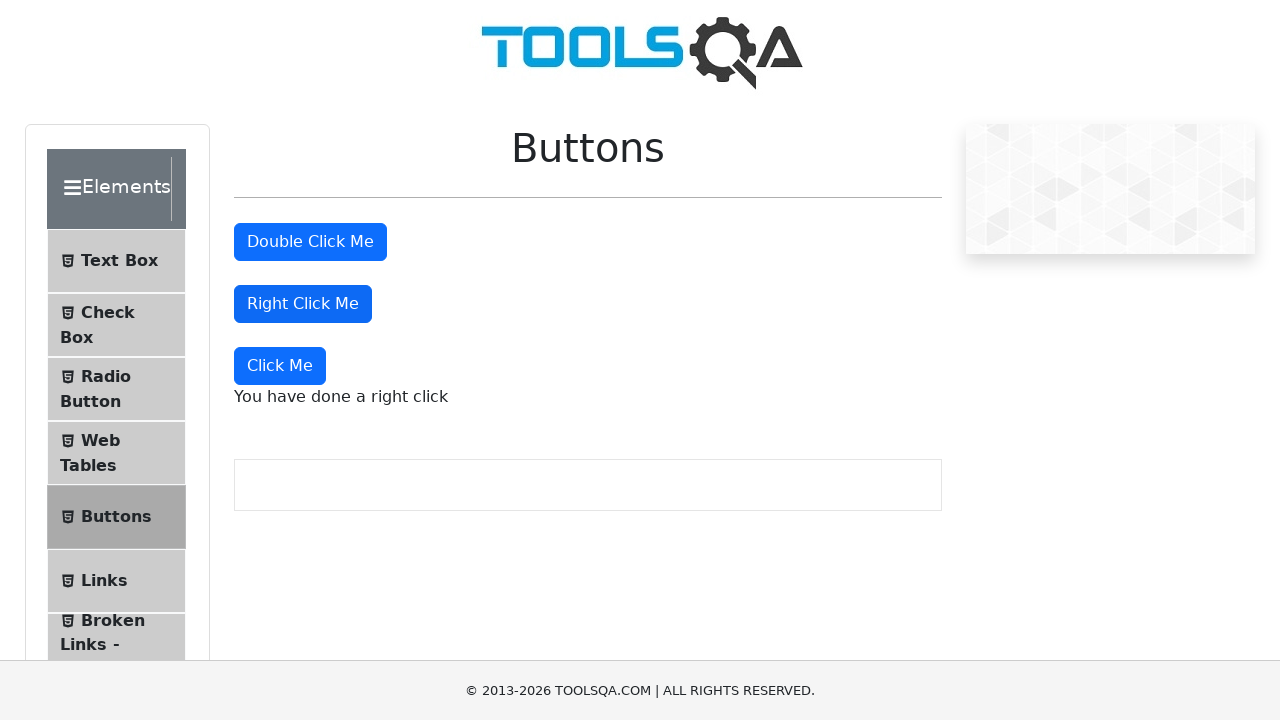

Right-click context menu message appeared
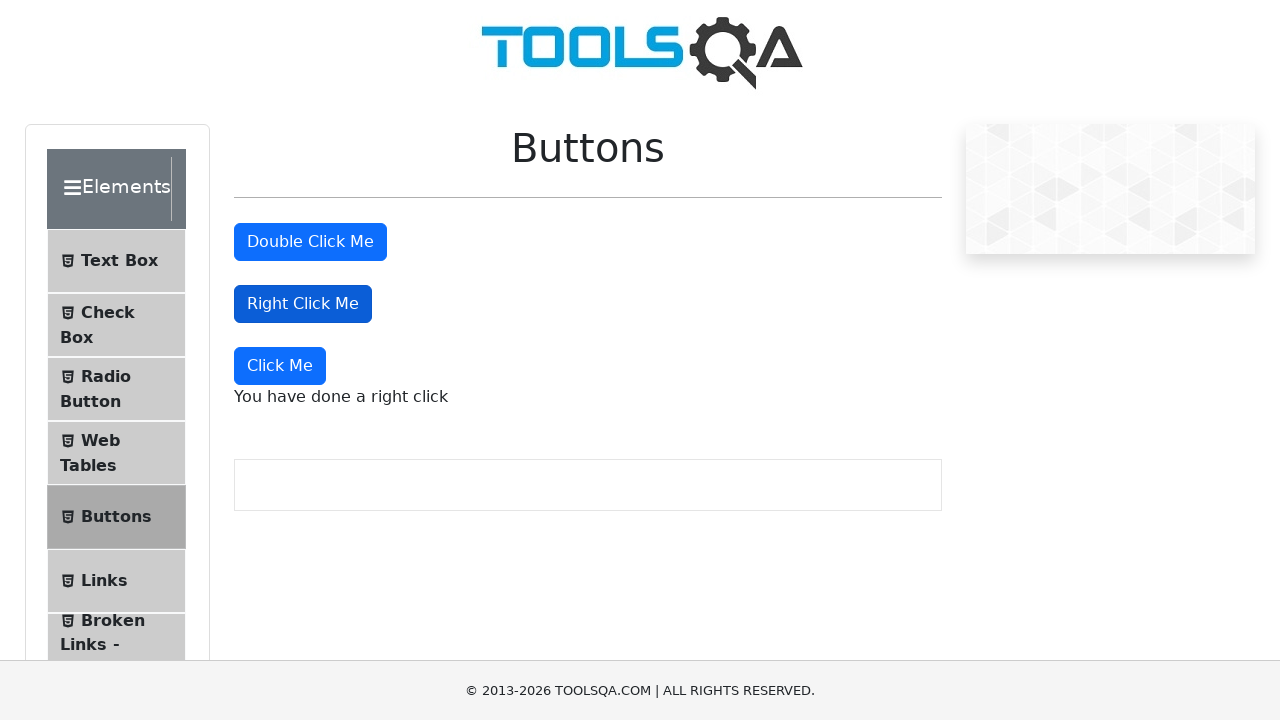

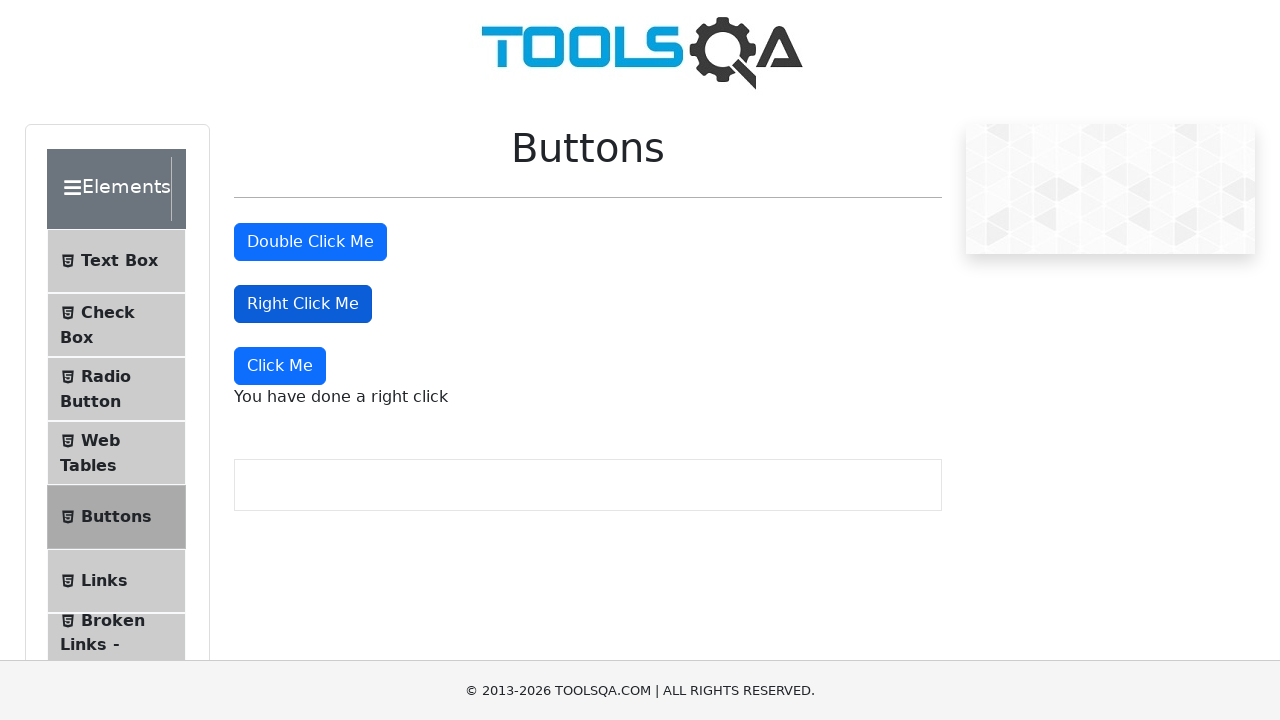